Tests navigation on a football statistics website by clicking the "All matches" button and selecting "Italy" from the country dropdown to filter match results.

Starting URL: https://www.adamchoi.co.uk/teamgoals/detailed

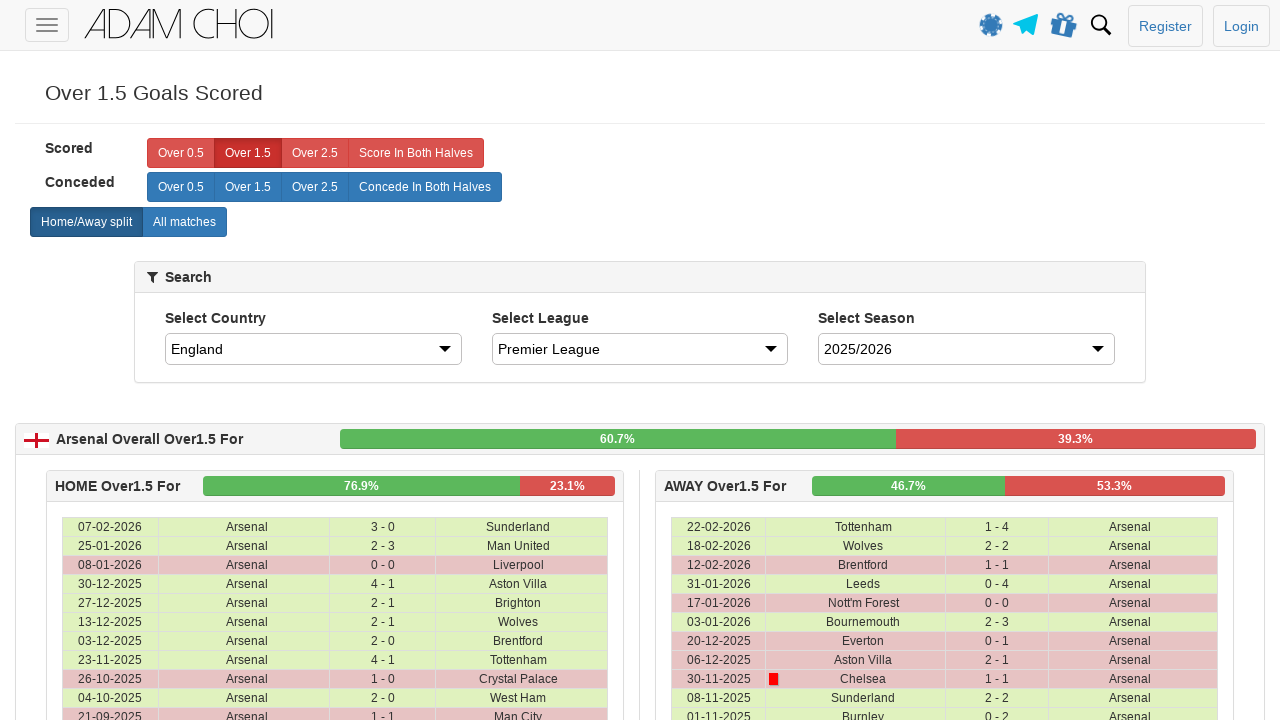

Clicked the 'All matches' button at (184, 222) on label[analytics-event="All matches"]
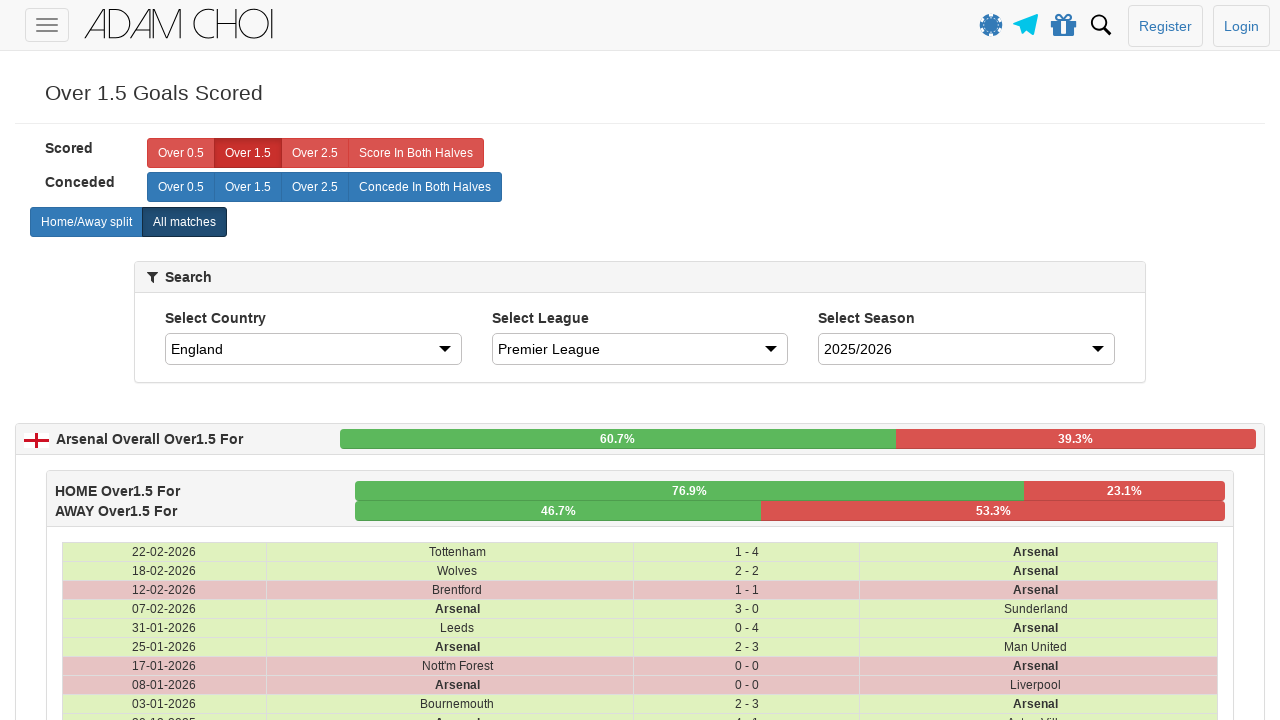

Country dropdown became available
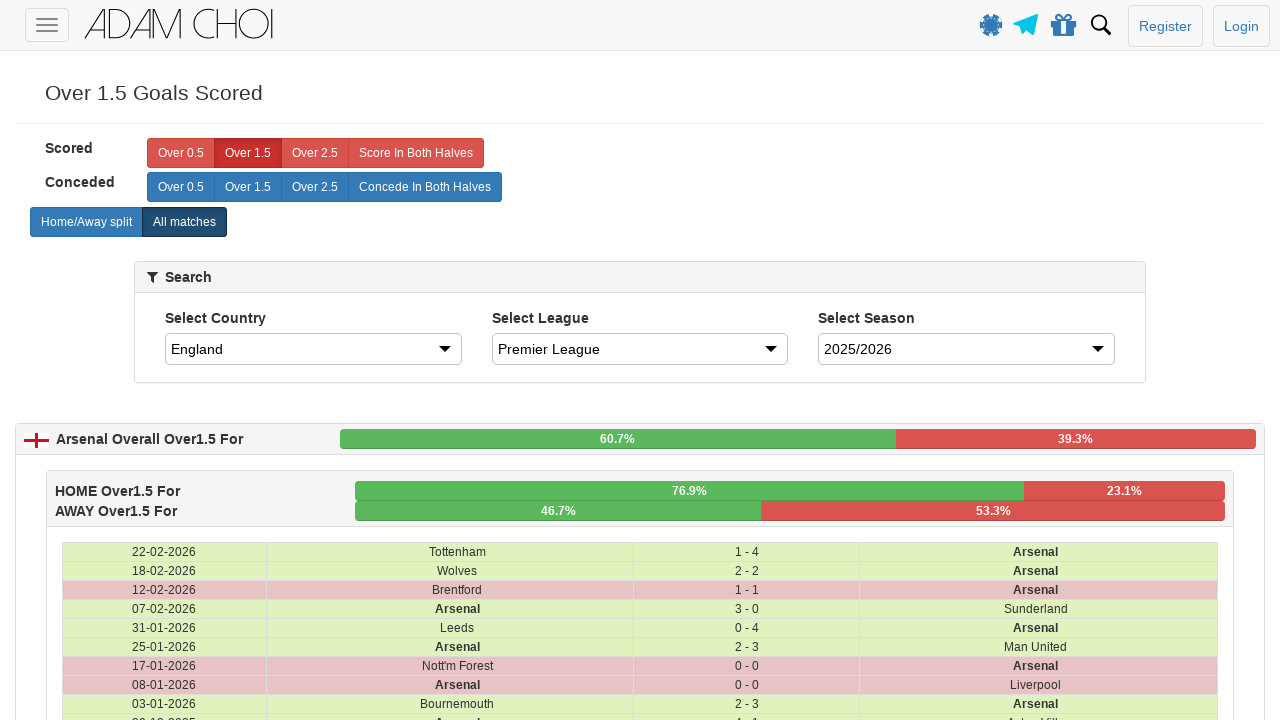

Selected 'Italy' from the country dropdown on #country
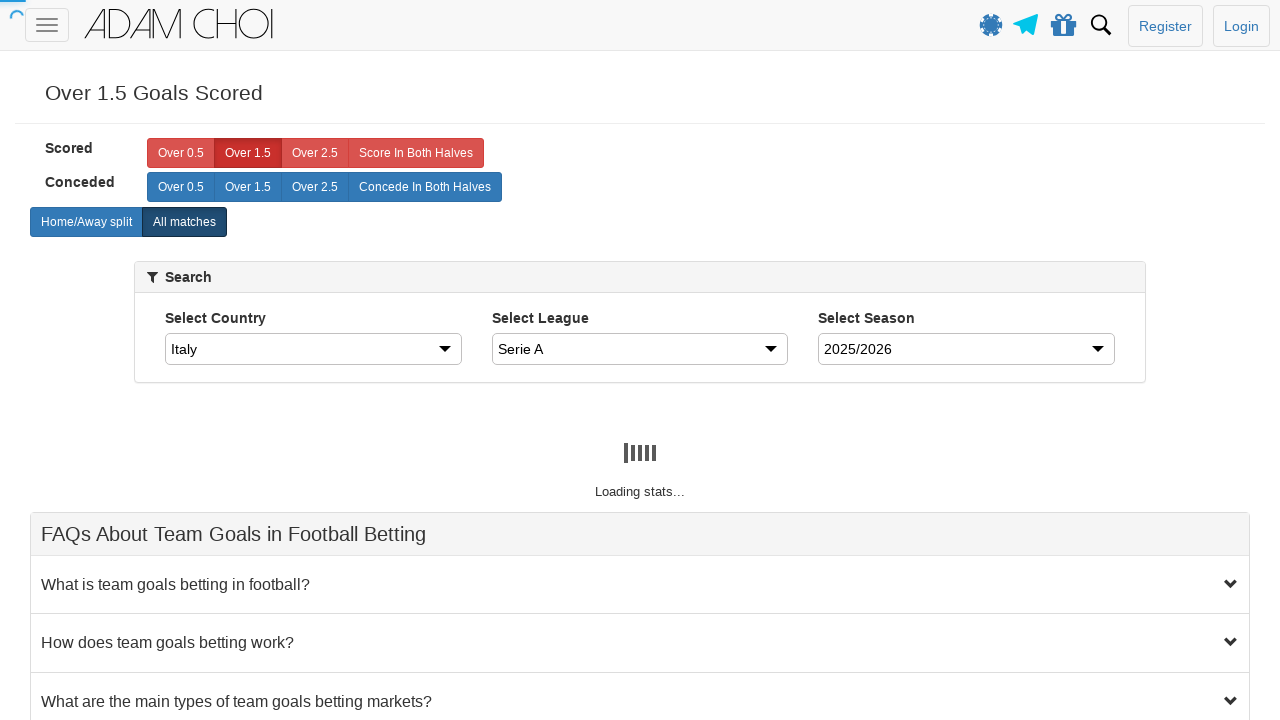

Match results table loaded with Italy filtered results
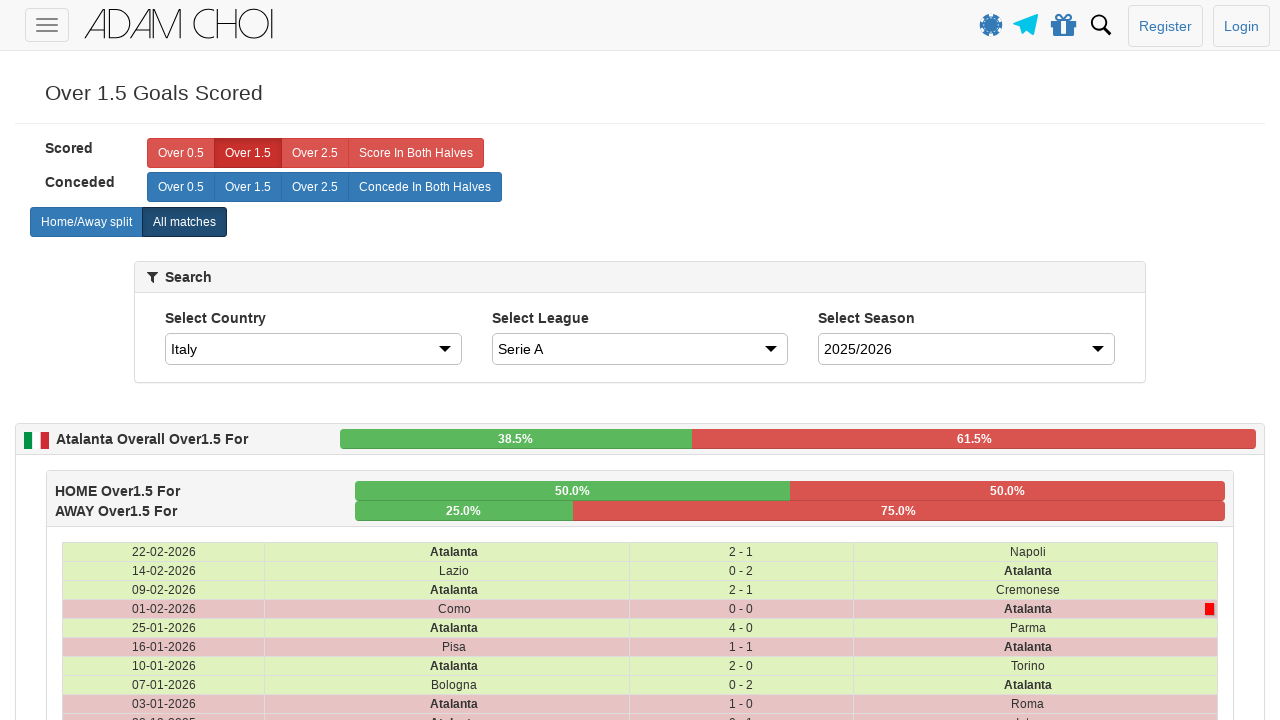

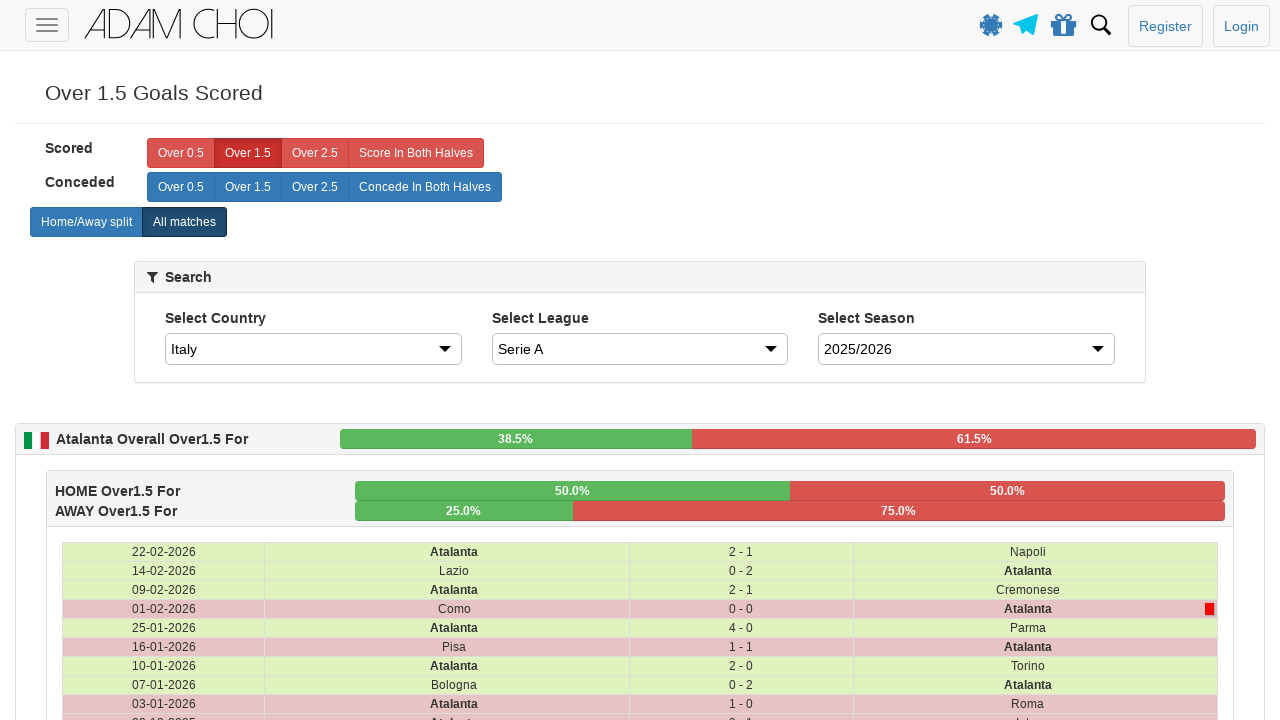